Tests dropdown functionality by navigating to the dropdown page and selecting different options

Starting URL: https://the-internet.herokuapp.com/

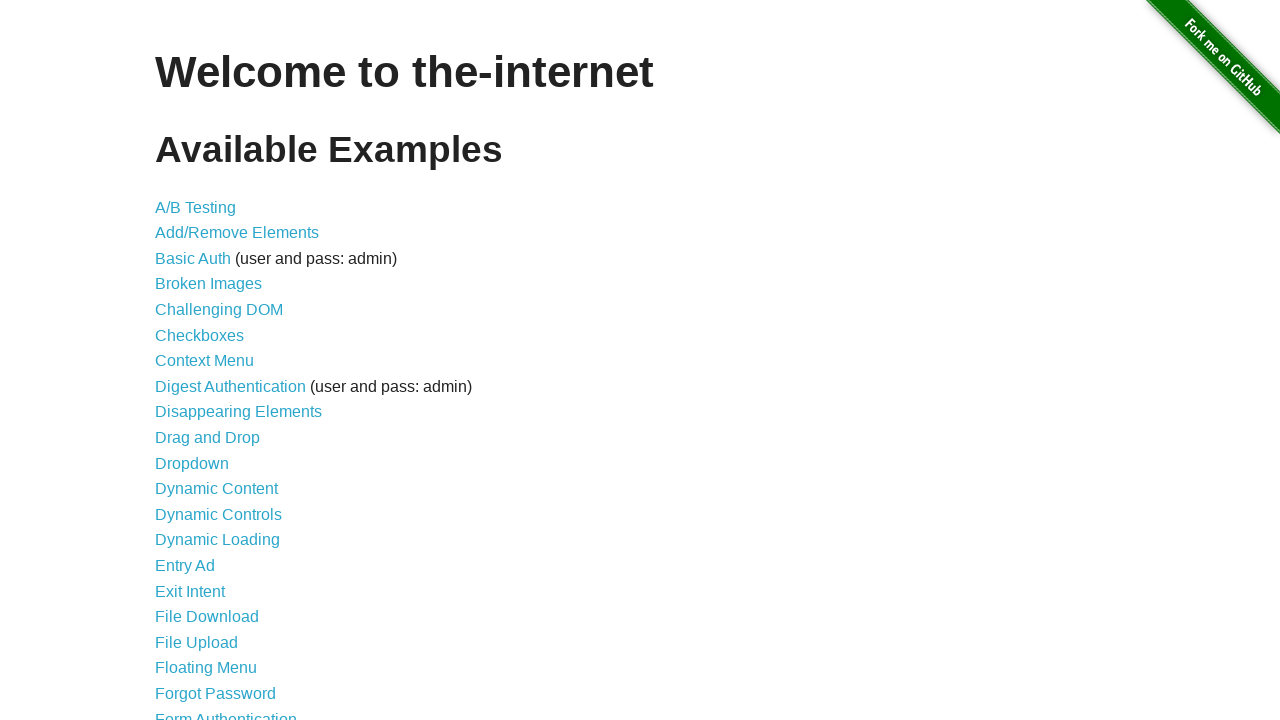

Clicked Dropdown link to navigate to dropdown page at (192, 463) on a:has-text('Dropdown')
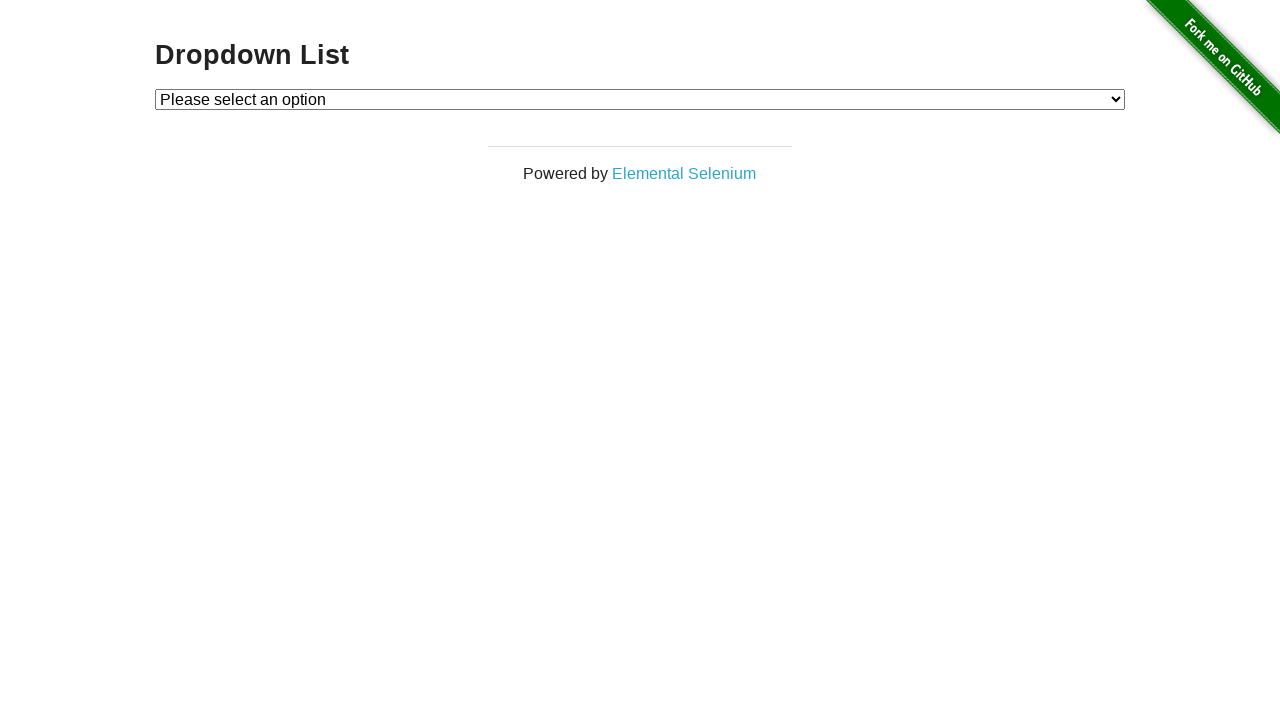

Dropdown element loaded and ready
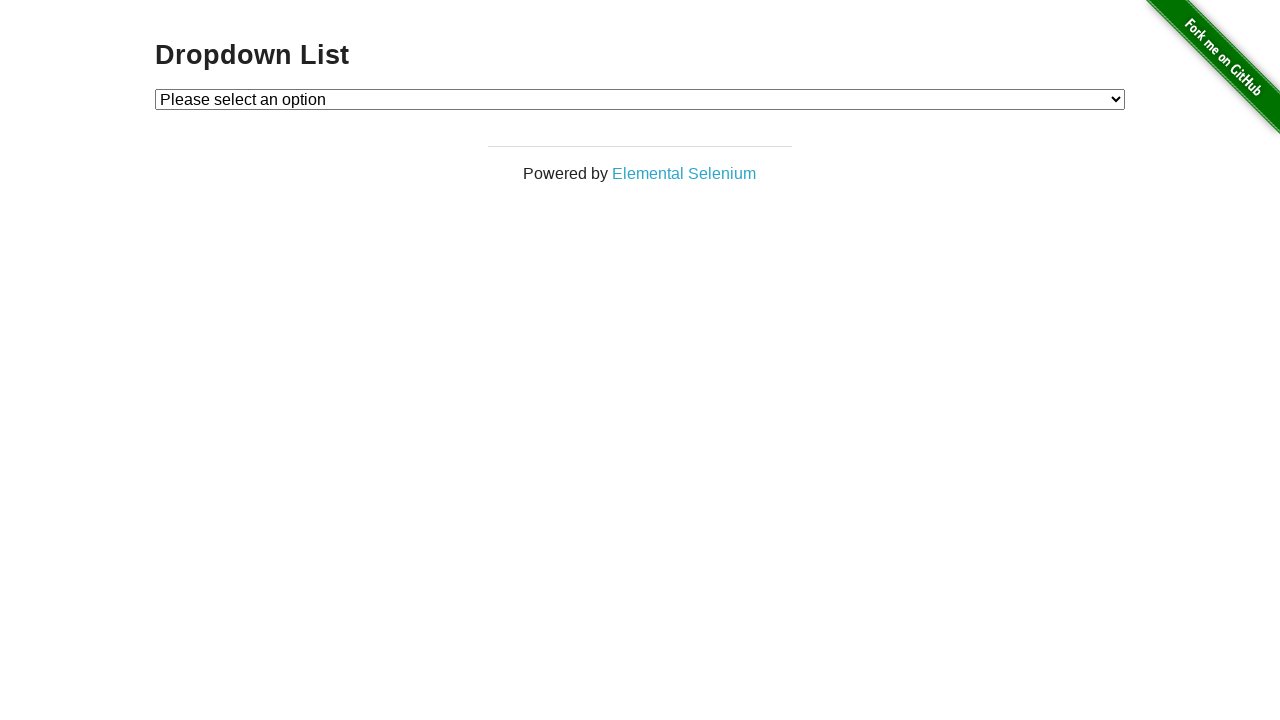

Selected Option 1 from dropdown by visible text on #dropdown
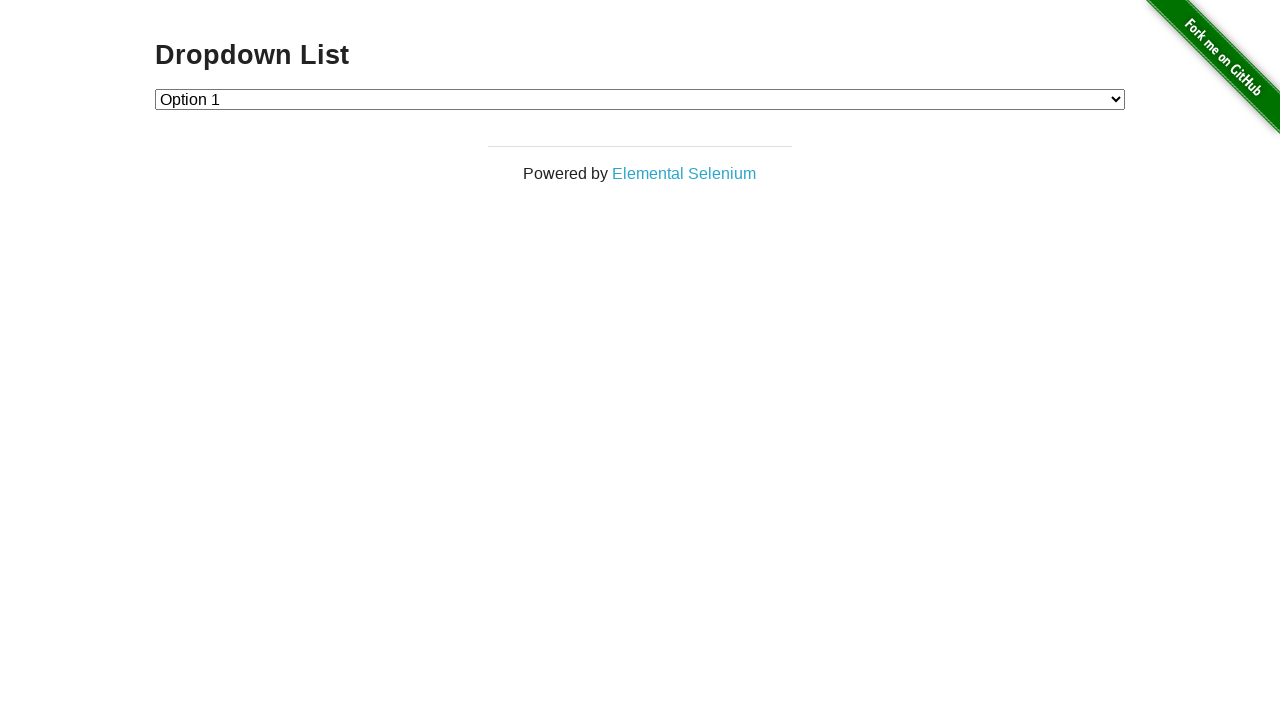

Selected Option 2 from dropdown by index on #dropdown
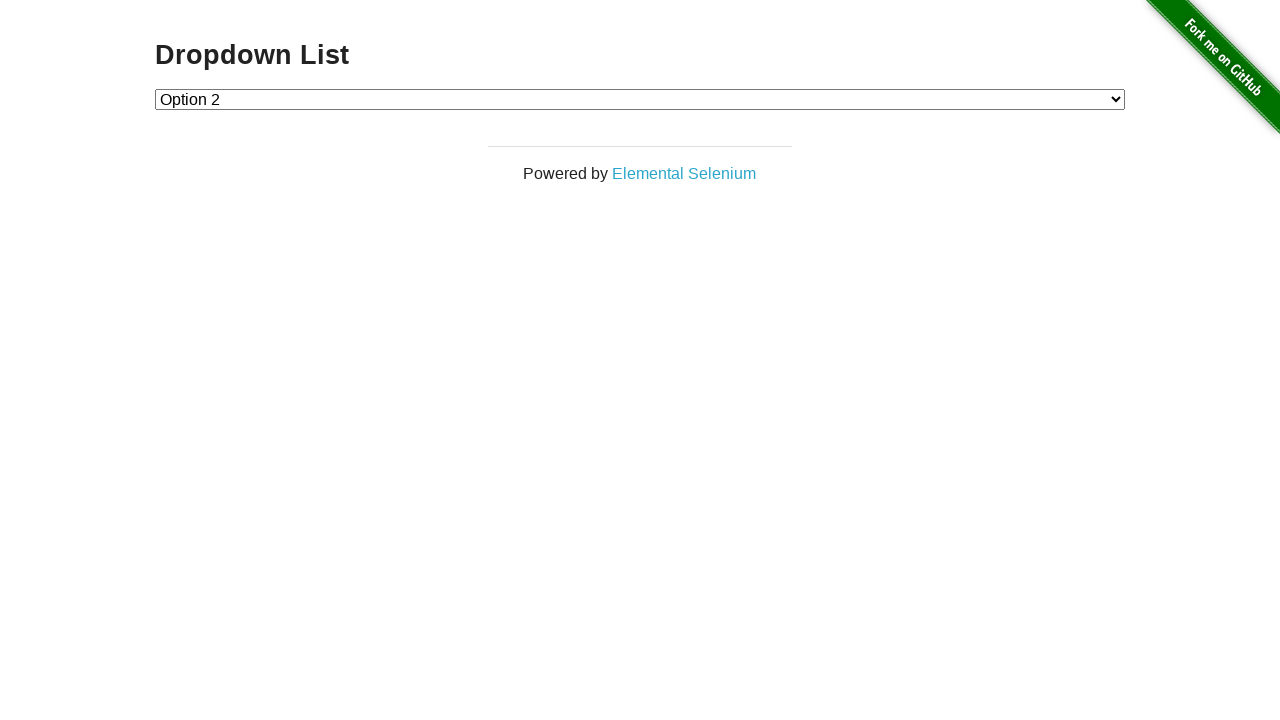

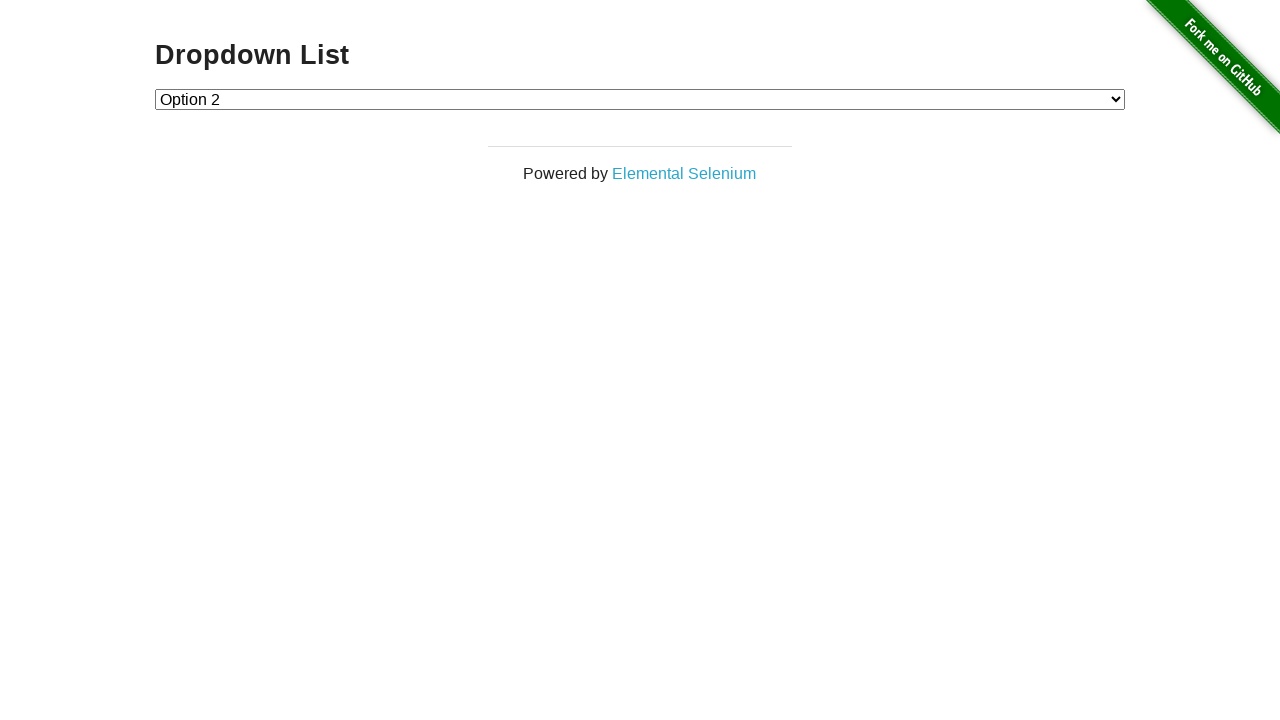